Tests that clicking the Round Trip radio button enables a previously disabled UI element by checking if the element's style attribute changes to indicate it is now visible/enabled.

Starting URL: https://rahulshettyacademy.com/dropdownsPractise/

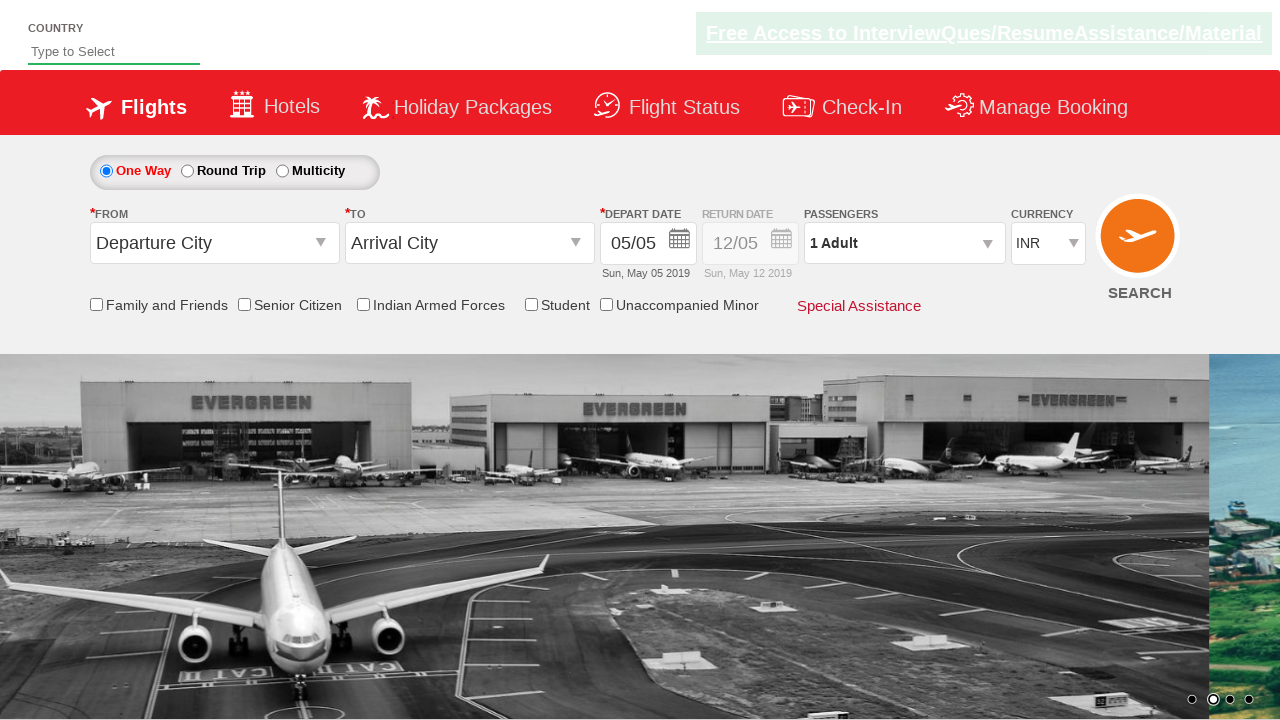

Navigated to https://rahulshettyacademy.com/dropdownsPractise/
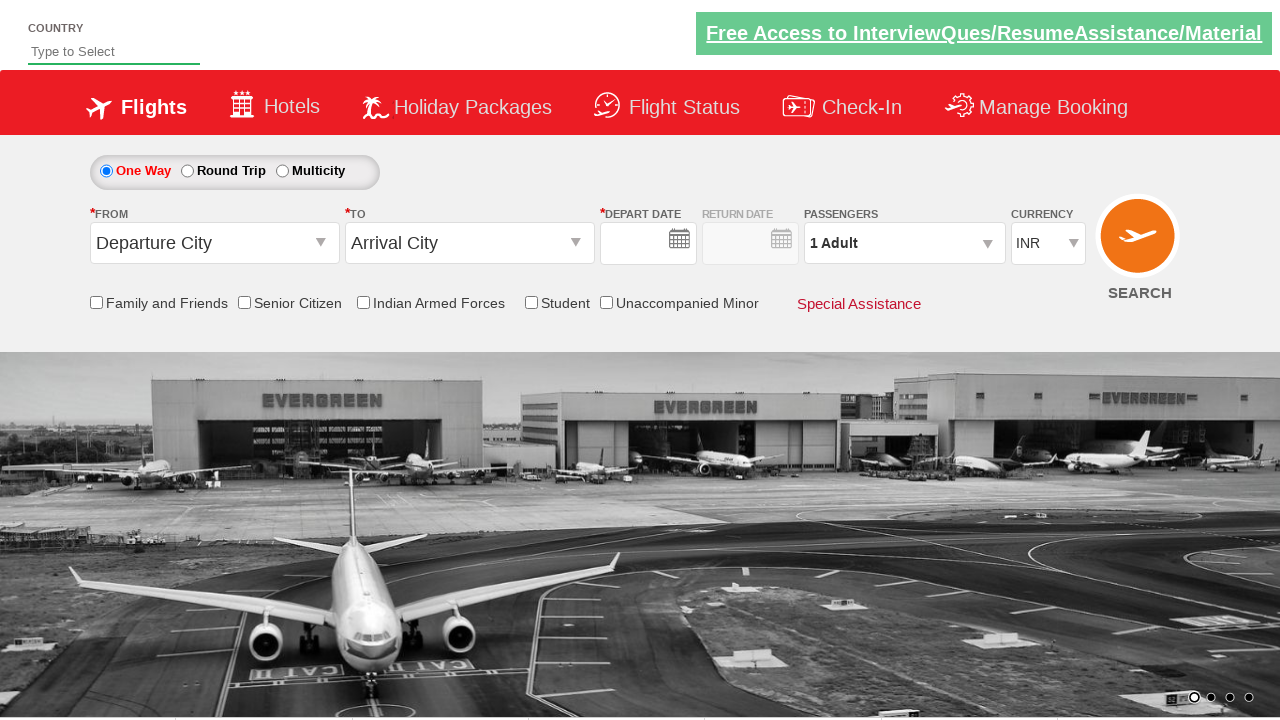

Retrieved initial style attribute of #Div1 element
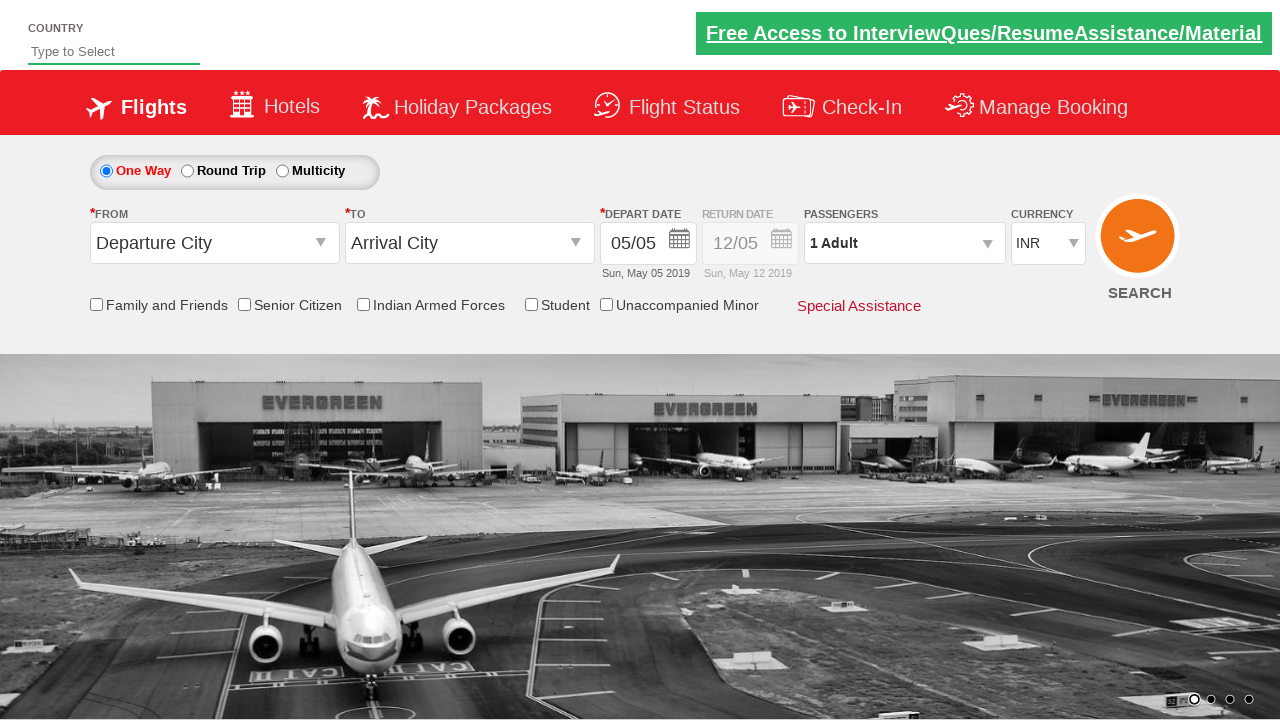

Clicked on Round Trip radio button at (187, 171) on input[value='RoundTrip']
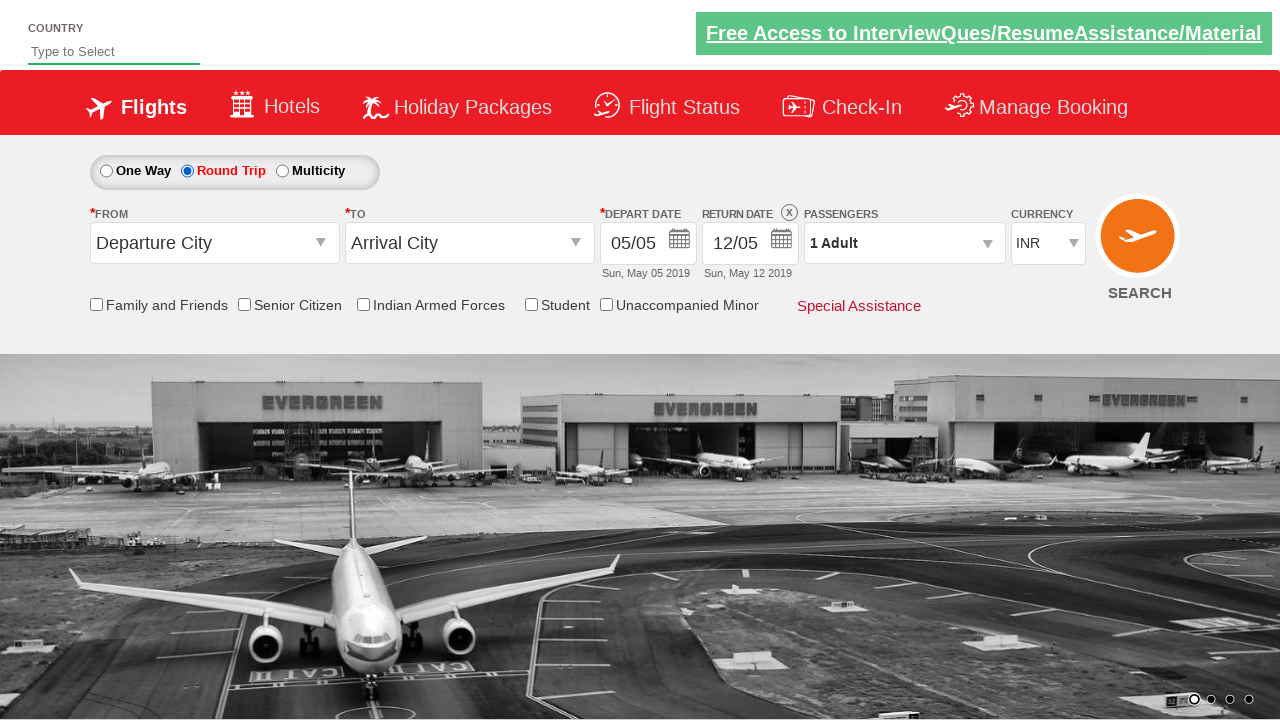

Retrieved updated style attribute of #Div1 element after clicking Round Trip
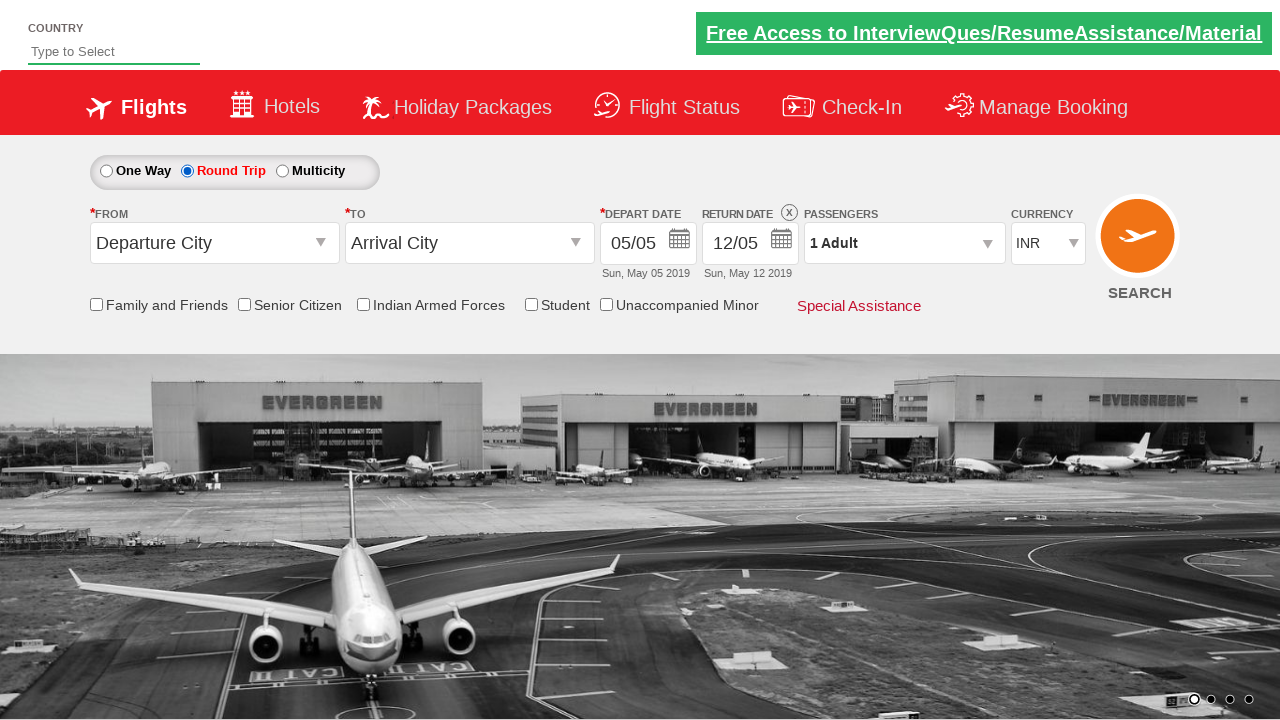

Asserted that #Div1 style now contains '1' indicating element is enabled
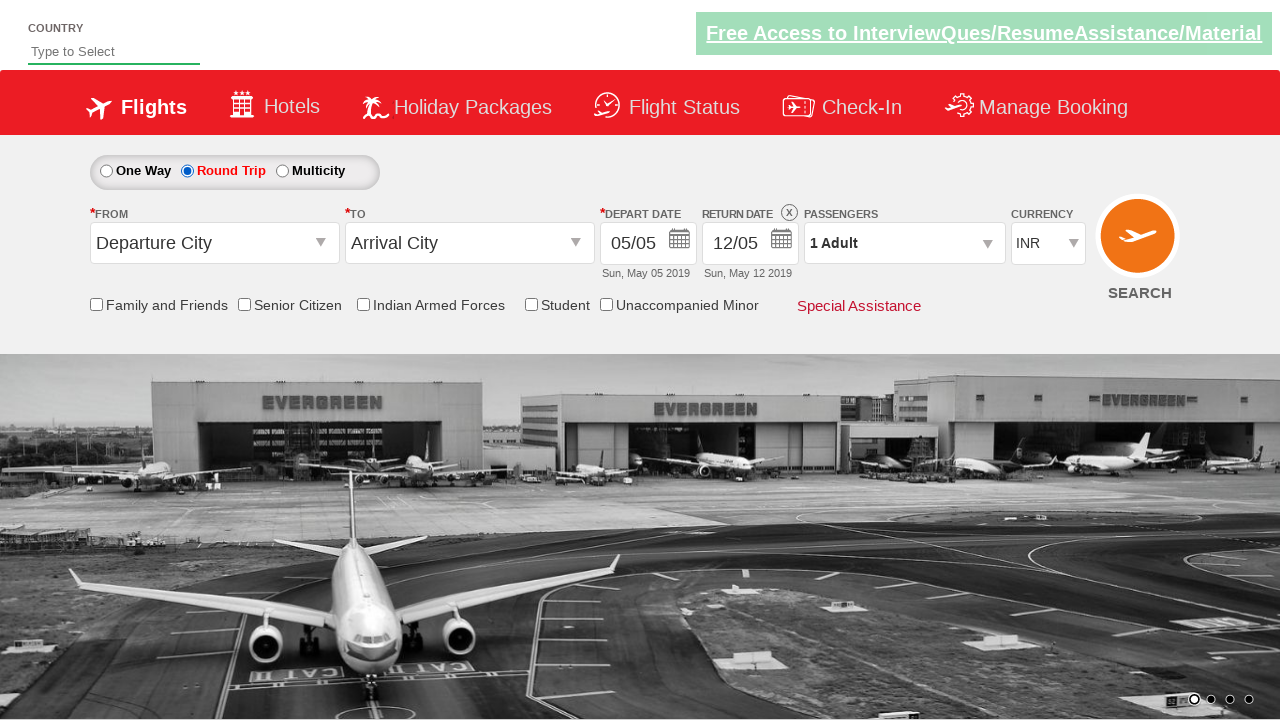

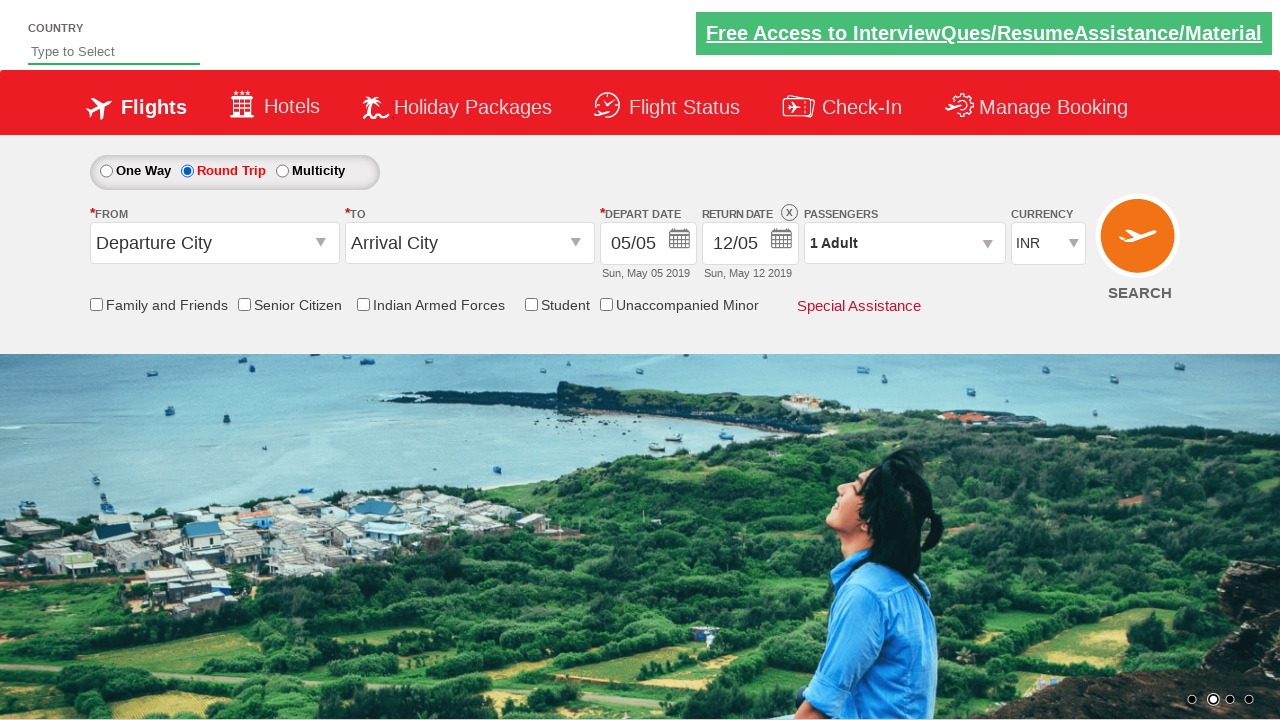